Tests drag and drop functionality on jQueryUI's droppable demo page by dragging a draggable element onto a droppable target within an iframe

Starting URL: http://jqueryui.com/demos/droppable/

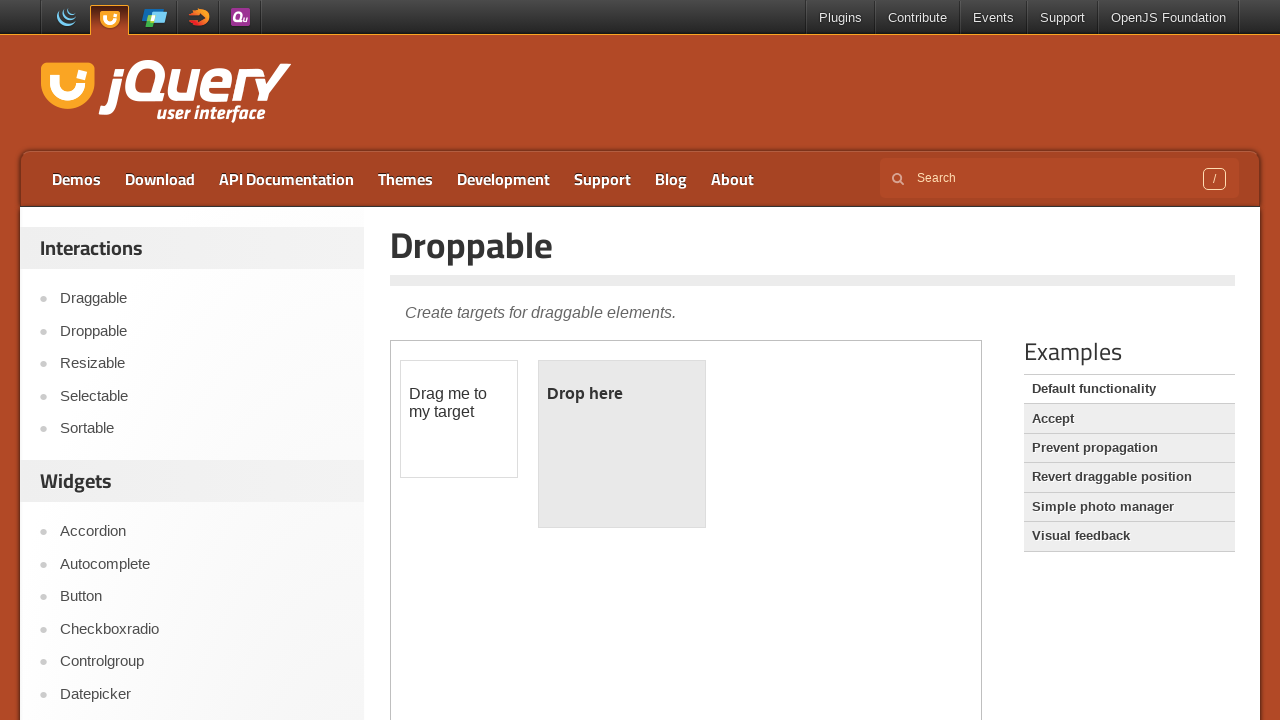

Located the demo iframe element
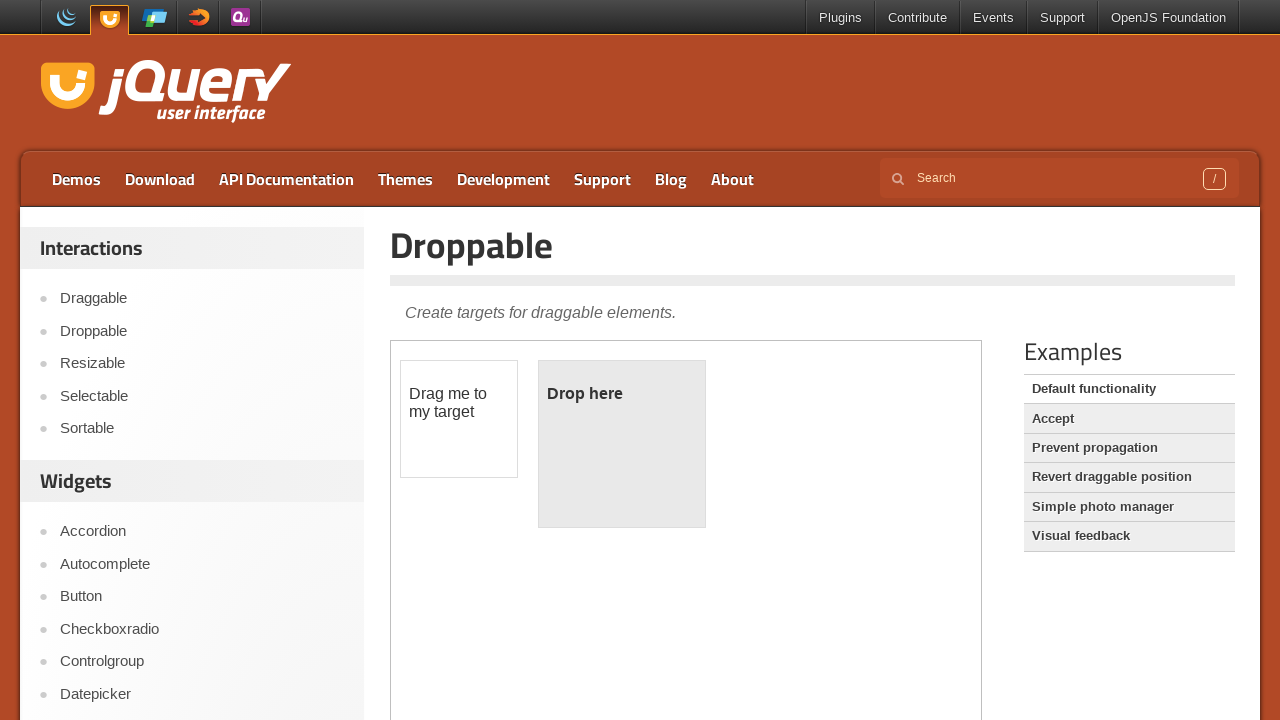

Located the draggable element within the iframe
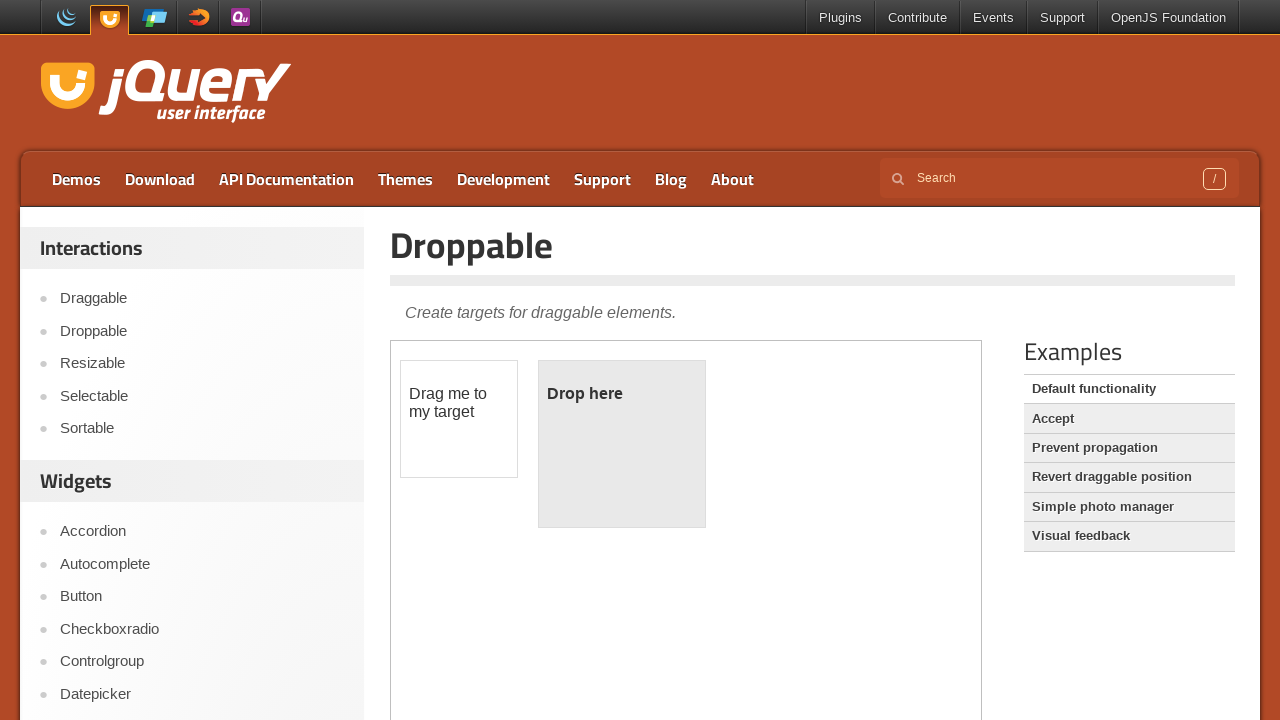

Located the droppable target element within the iframe
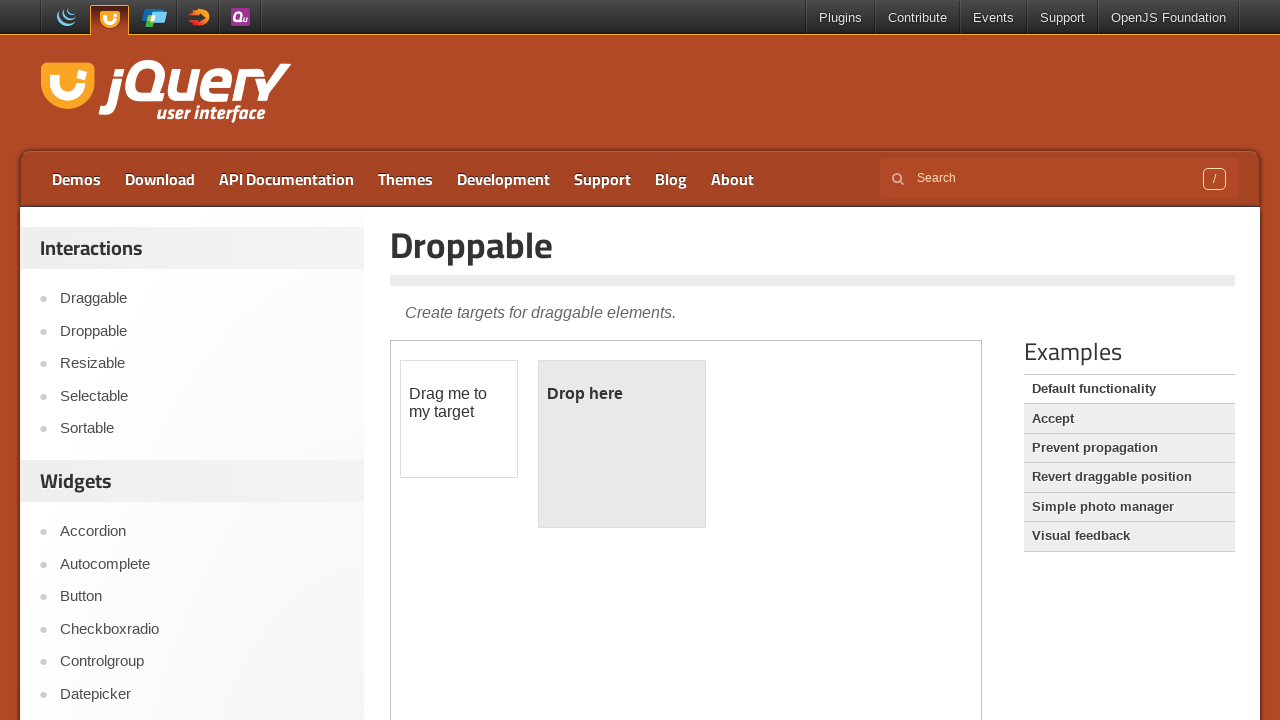

Dragged the draggable element onto the droppable target at (622, 444)
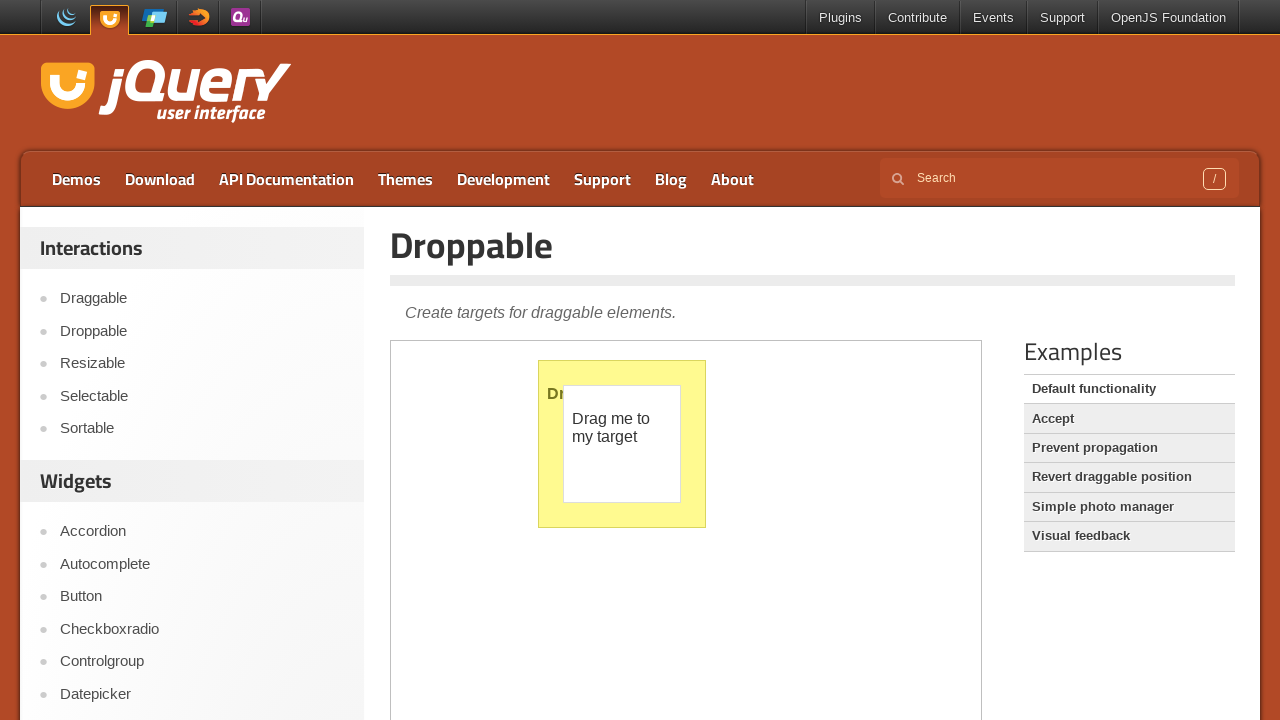

Verified that the drop was successful - droppable element now displays 'Dropped!'
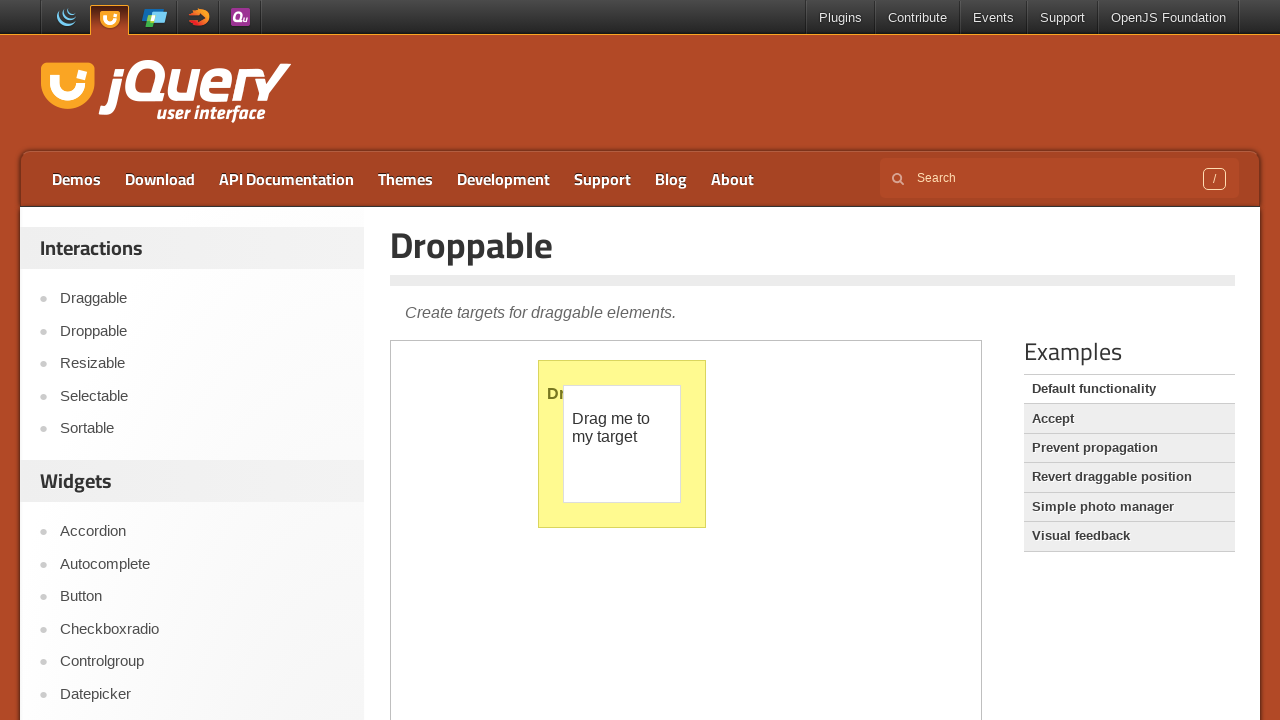

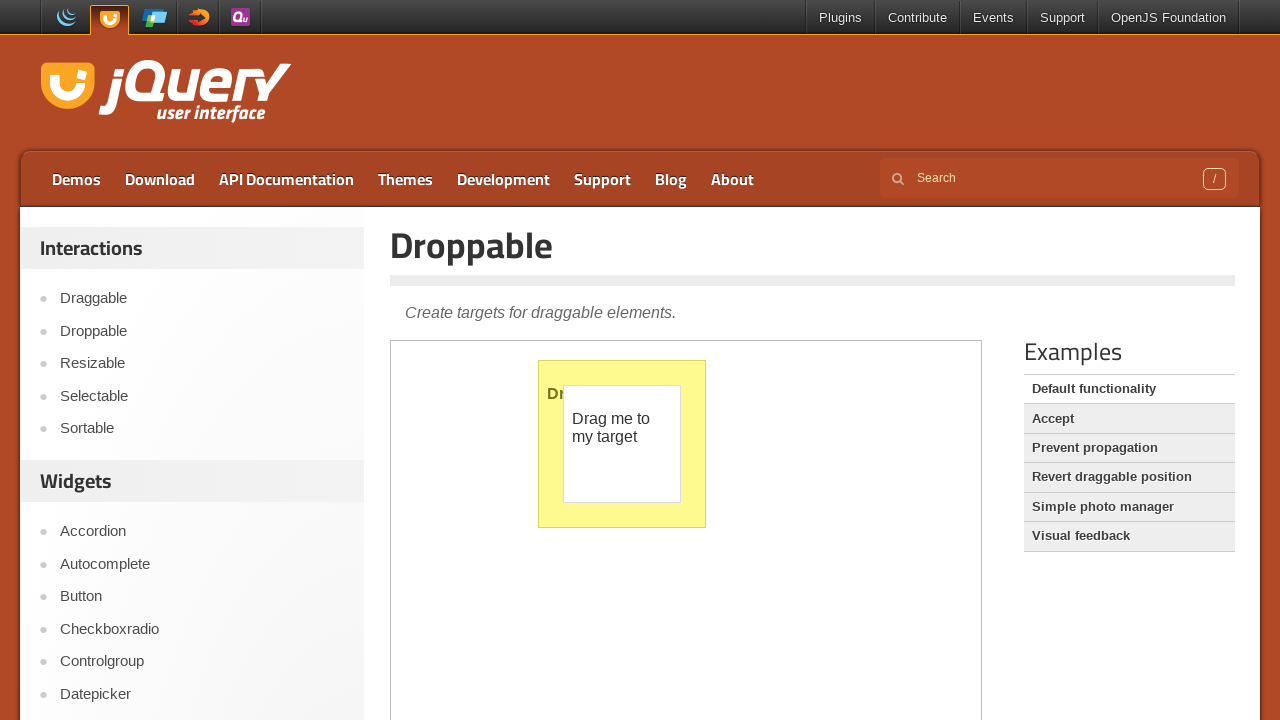